Tests checkbox functionality by toggling checkboxes and verifying their states

Starting URL: http://the-internet.herokuapp.com/checkboxes

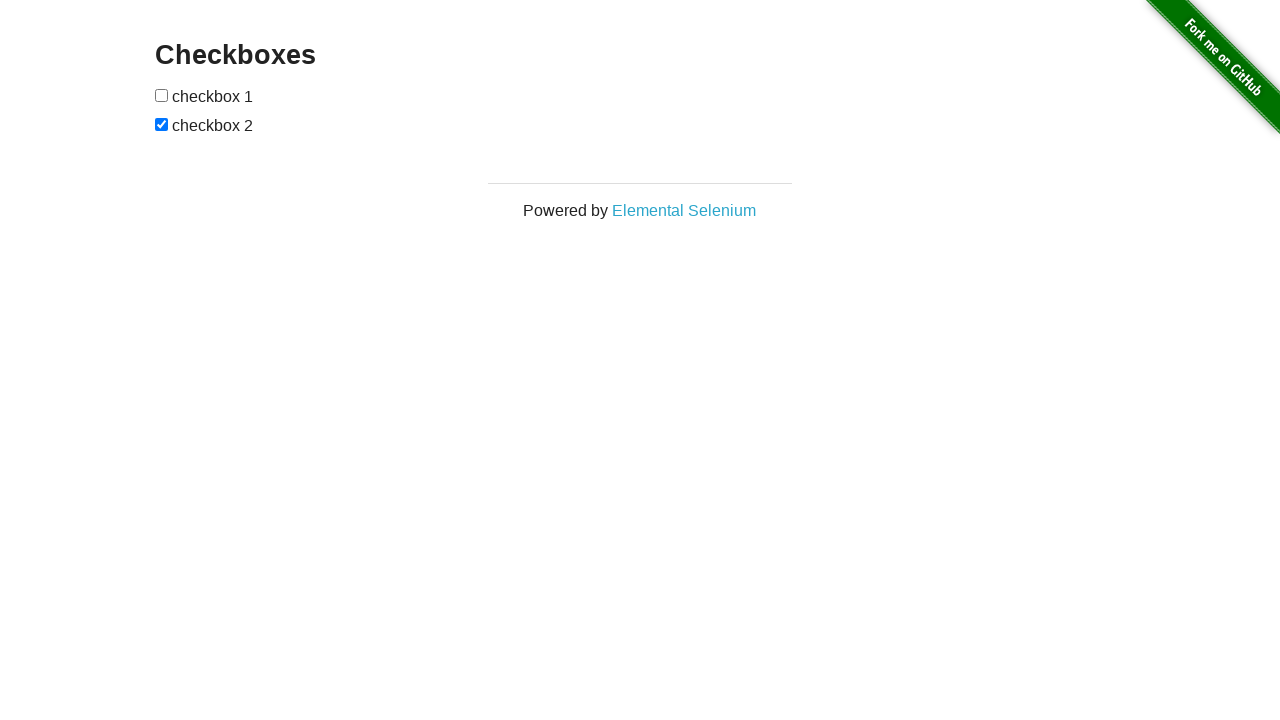

Located all checkbox elements on the page
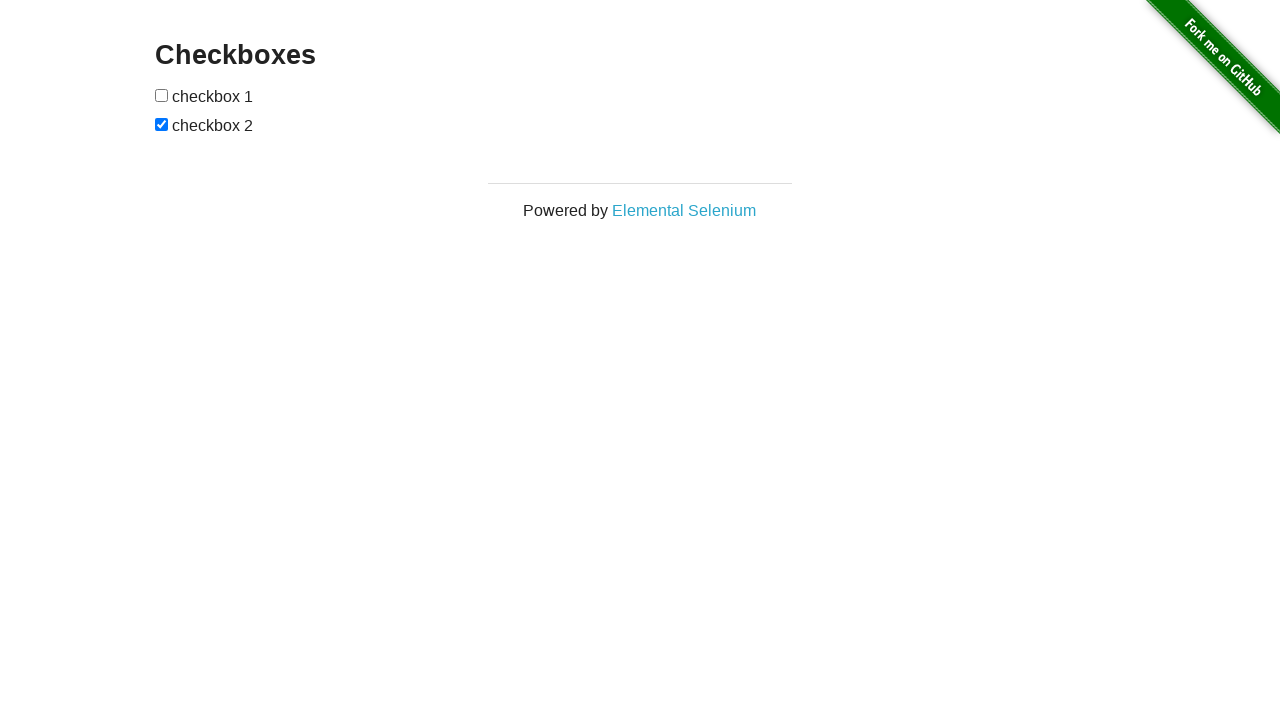

Verified first checkbox is unchecked
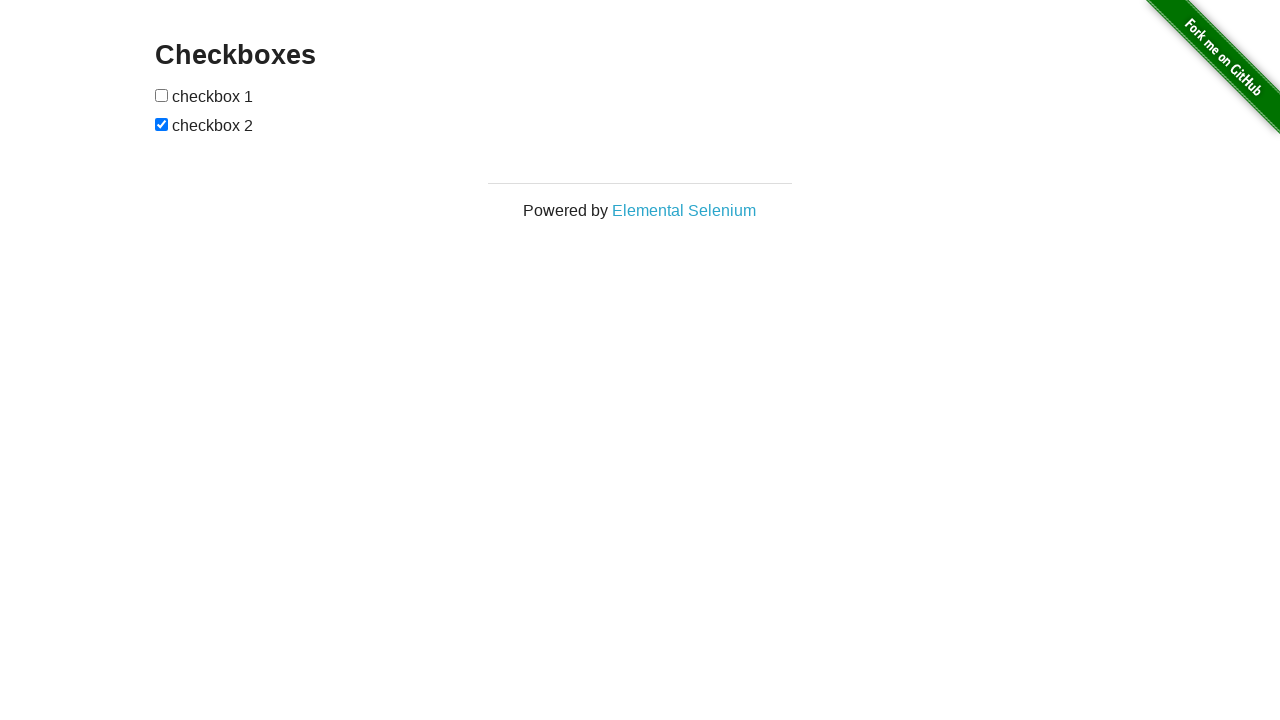

Clicked first checkbox to check it at (162, 95) on input[type='checkbox'] >> nth=0
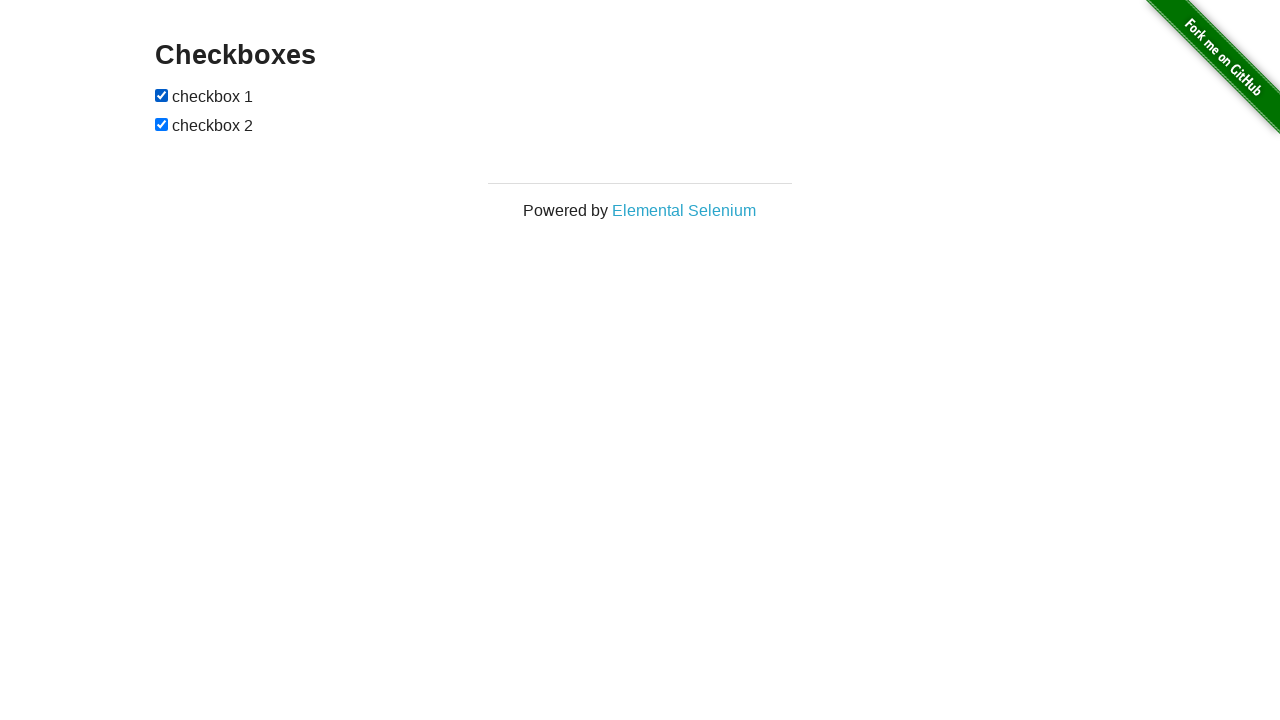

Verified second checkbox is checked
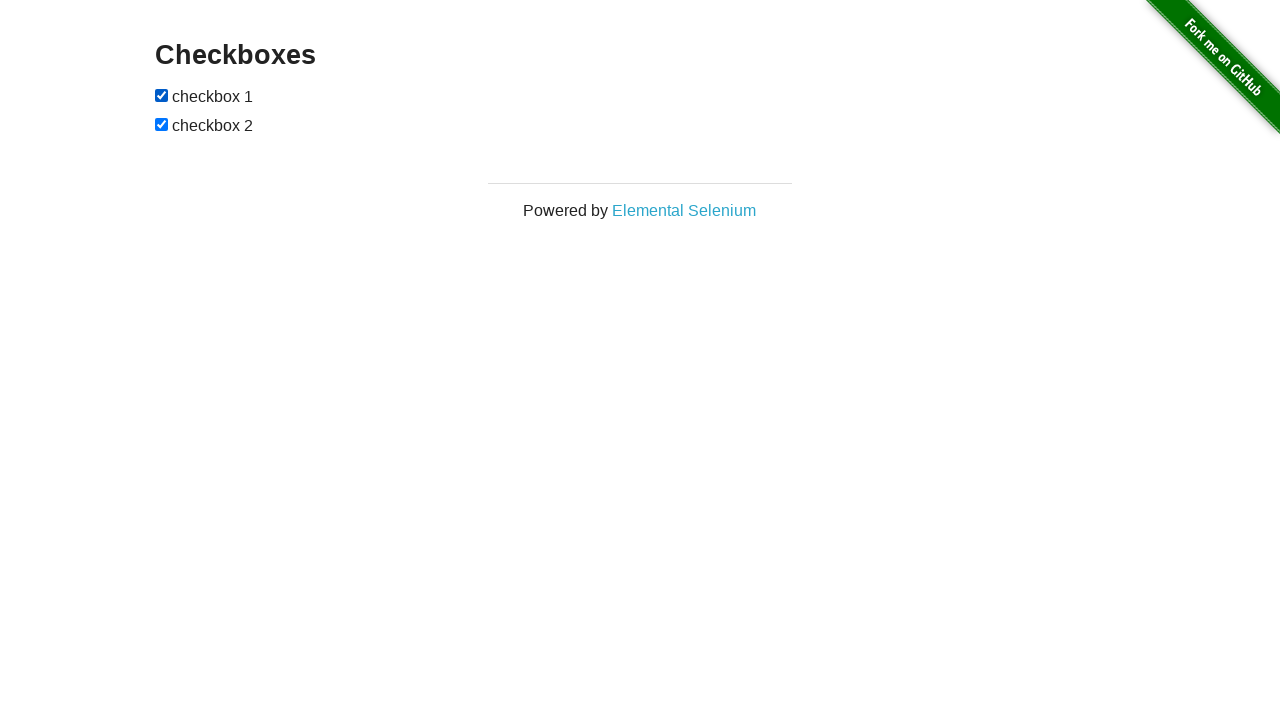

Clicked second checkbox to uncheck it at (162, 124) on input[type='checkbox'] >> nth=1
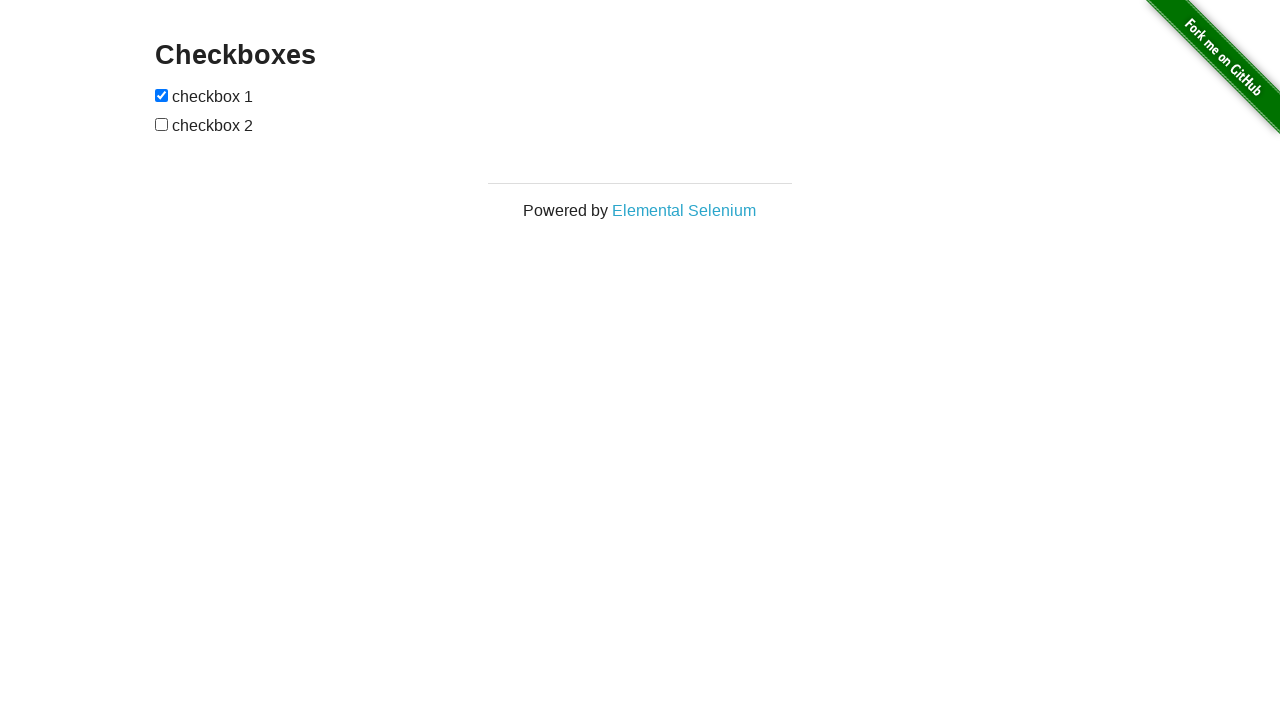

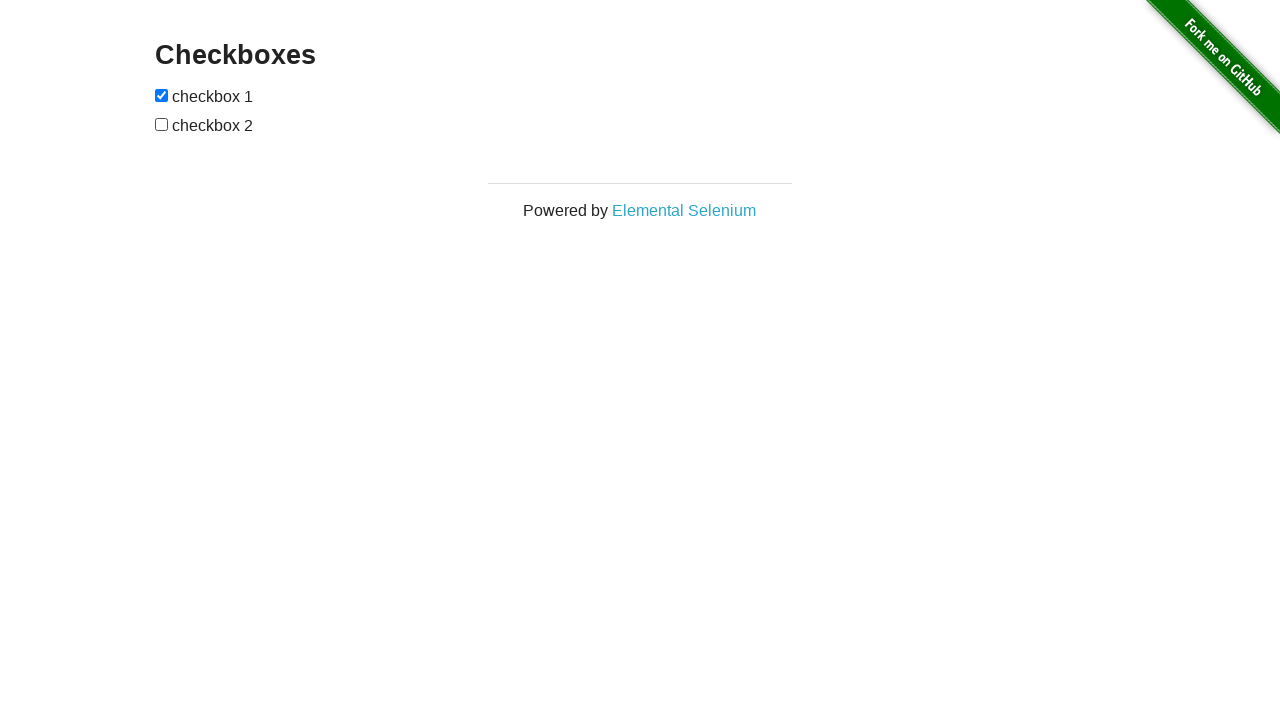